Waits for a price to reach $100, then solves a mathematical challenge by extracting a value, calculating the result, and submitting the answer

Starting URL: http://suninjuly.github.io/explicit_wait2.html

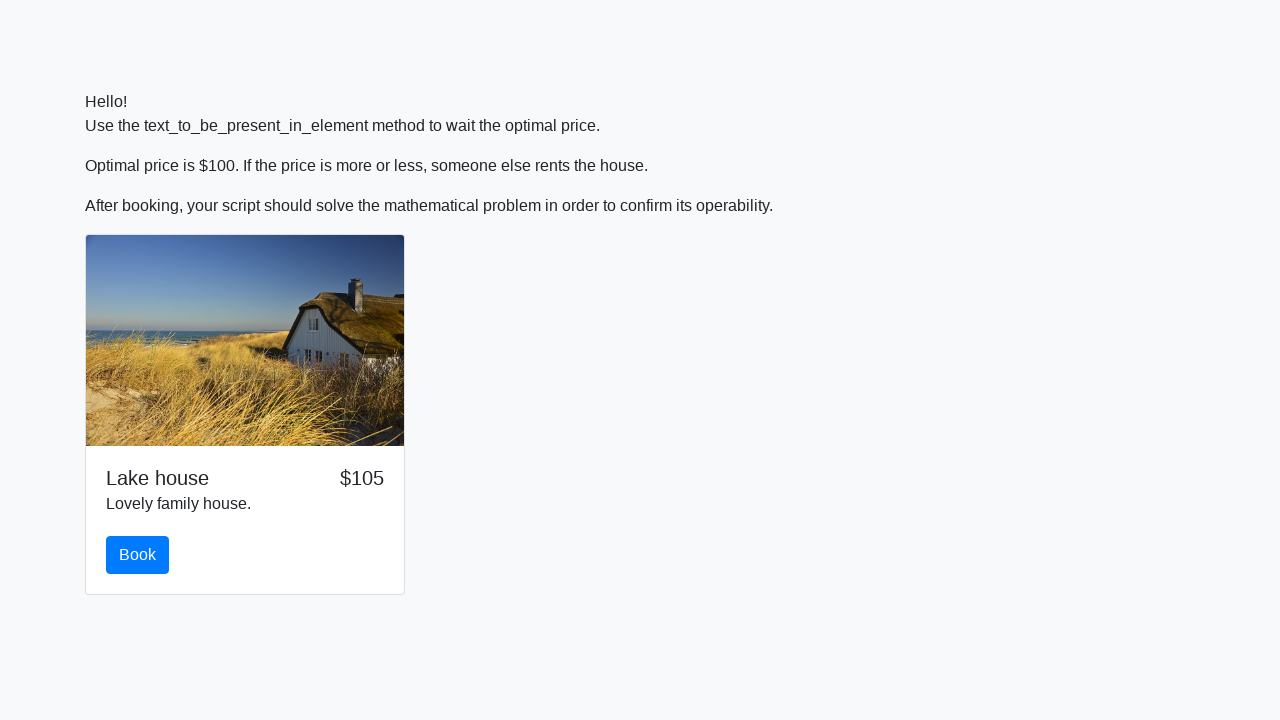

Waited for price to reach $100
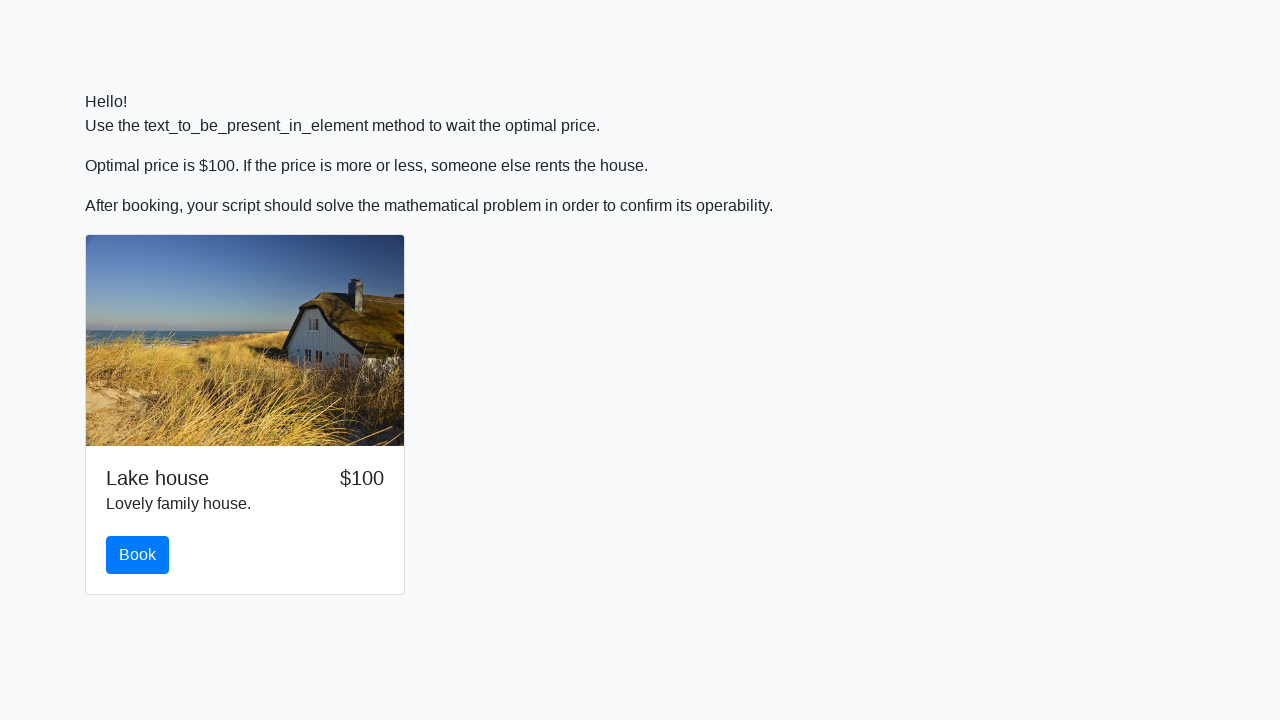

Clicked book button at (138, 555) on #book
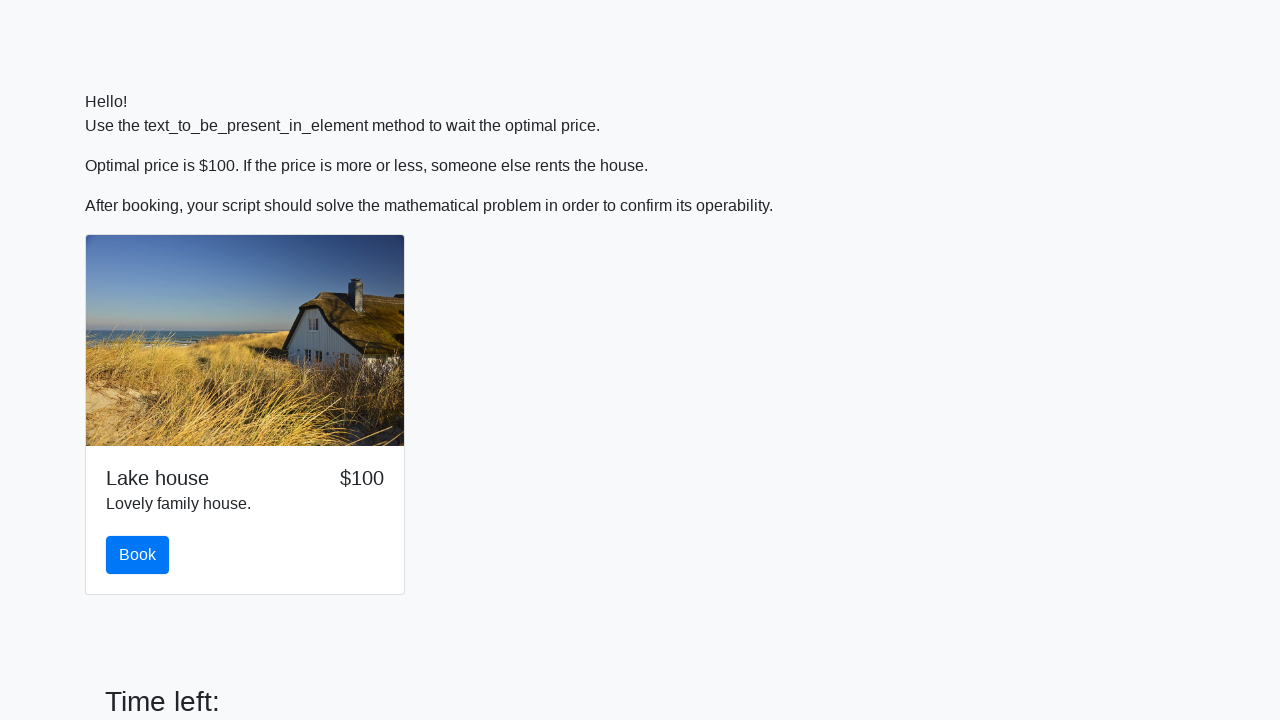

Extracted value from input field: 320
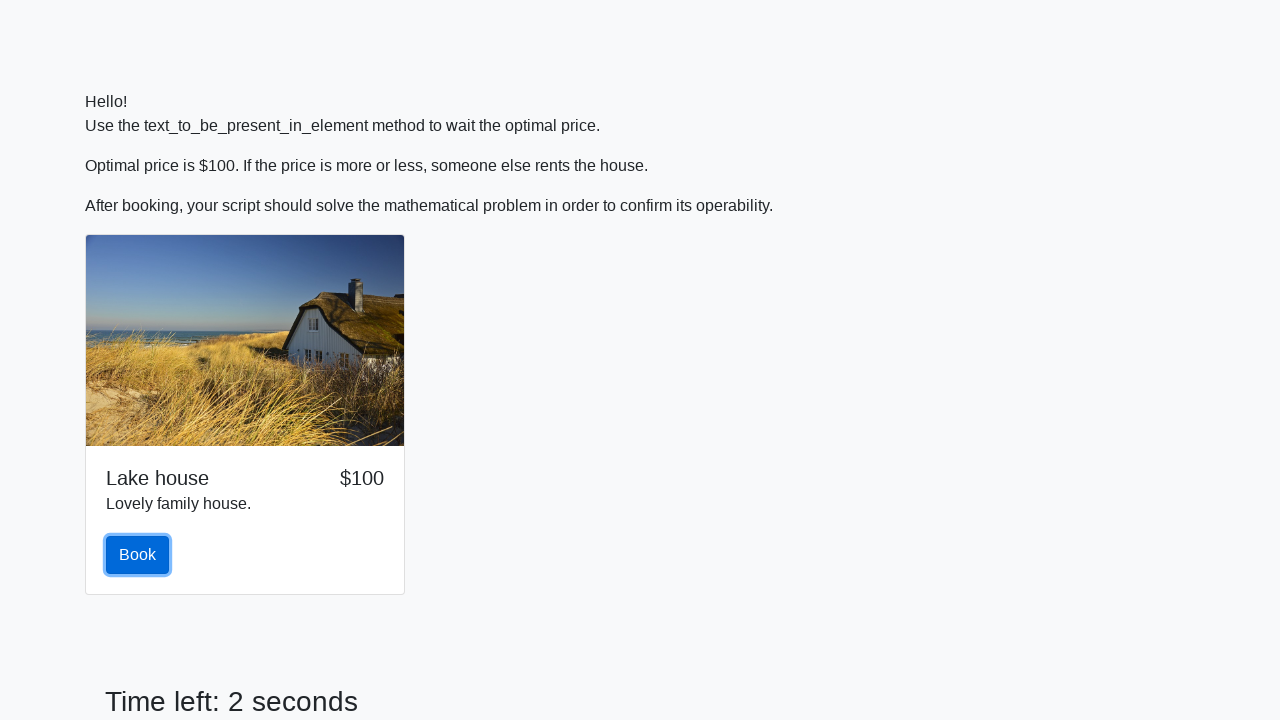

Calculated mathematical result: 1.6366376501947832
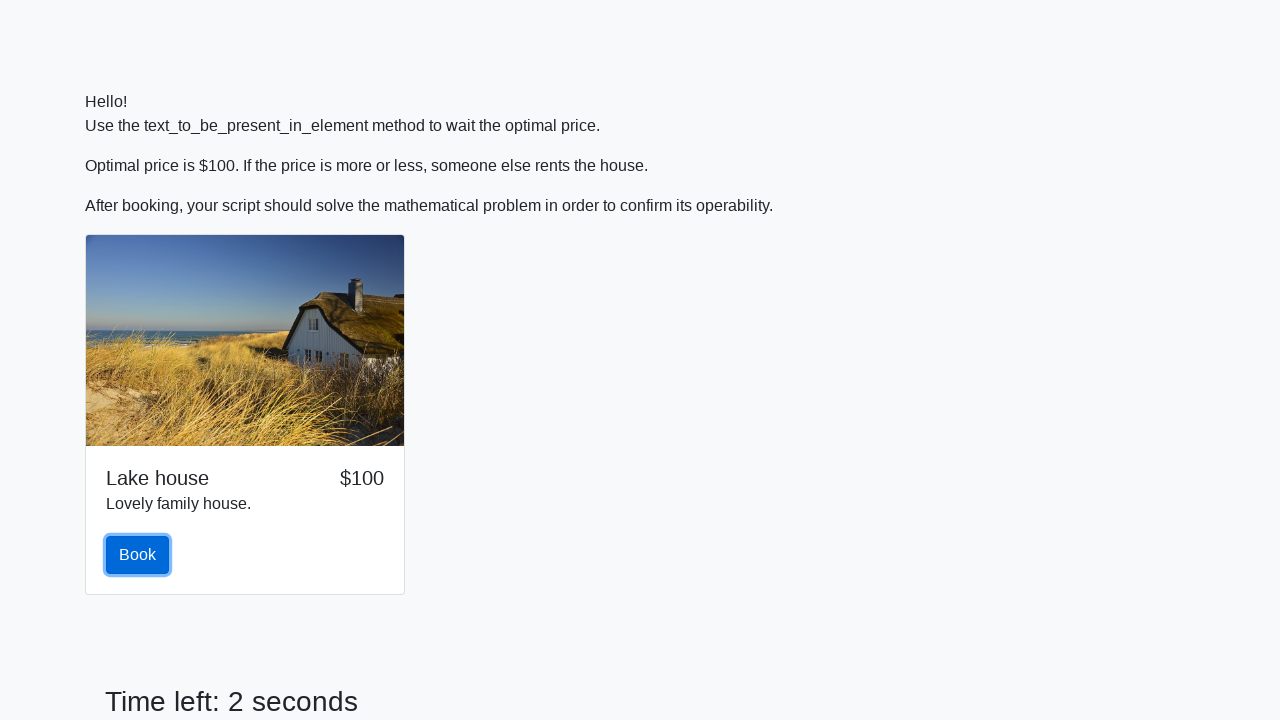

Filled answer field with calculated value: 1.6366376501947832 on #answer
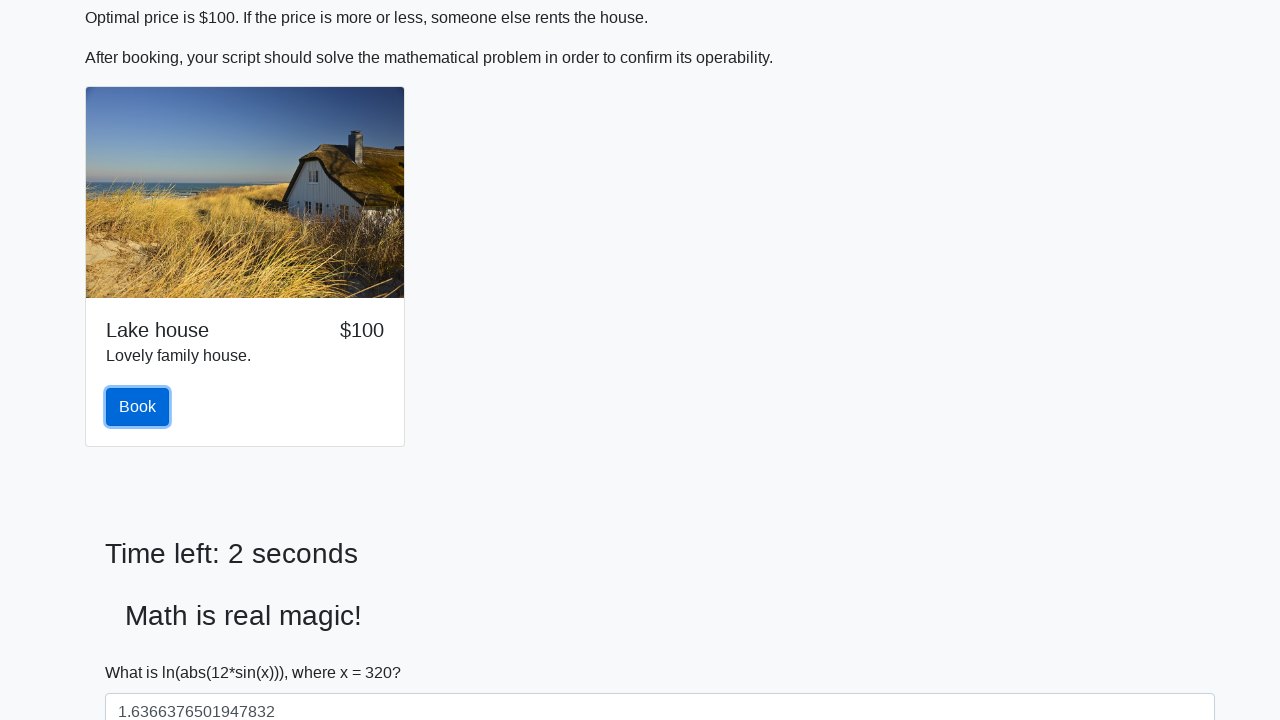

Submitted the form at (143, 651) on [type="submit"]
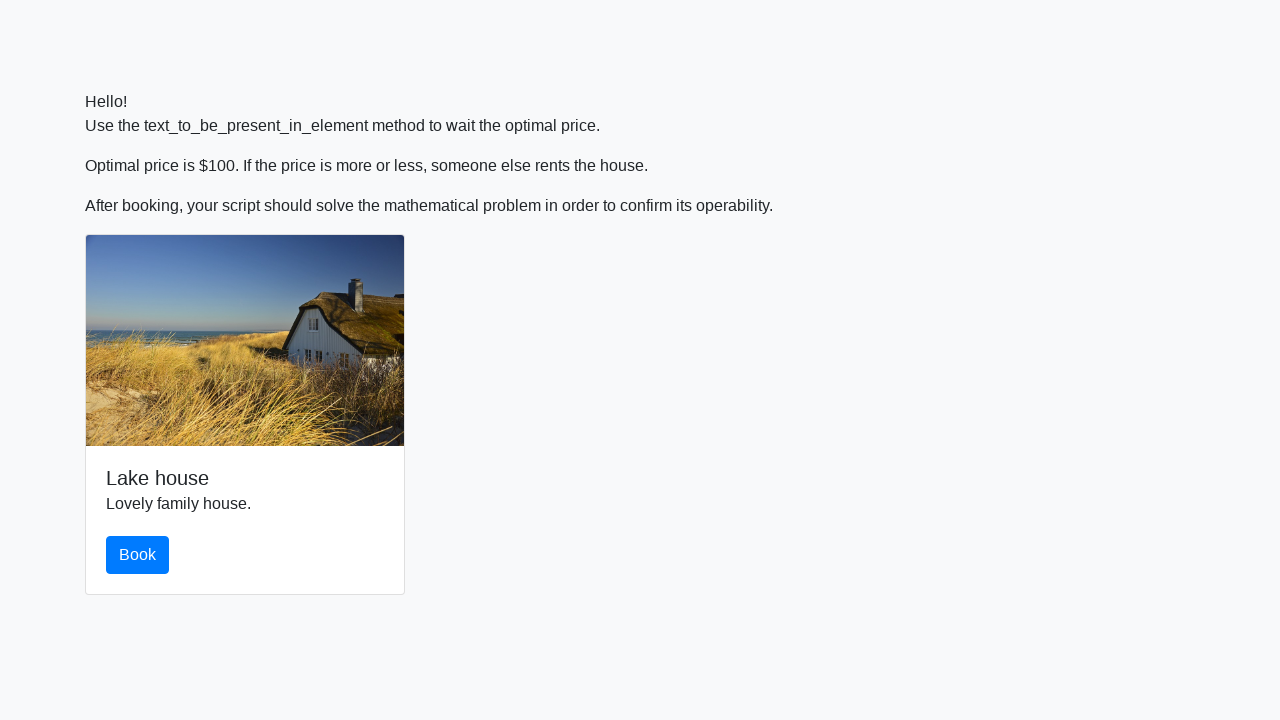

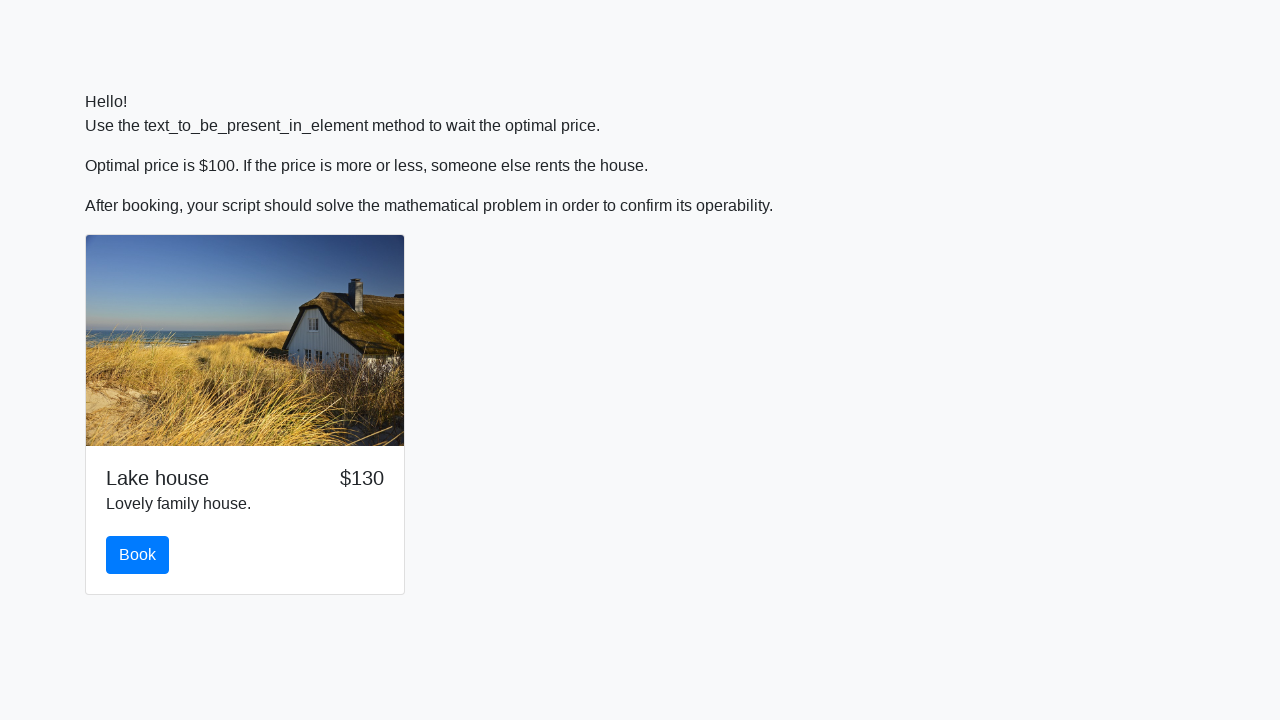